Tests the login form's error handling by entering incorrect credentials and verifying that the appropriate error message is displayed.

Starting URL: https://login1.nextbasecrm.com/

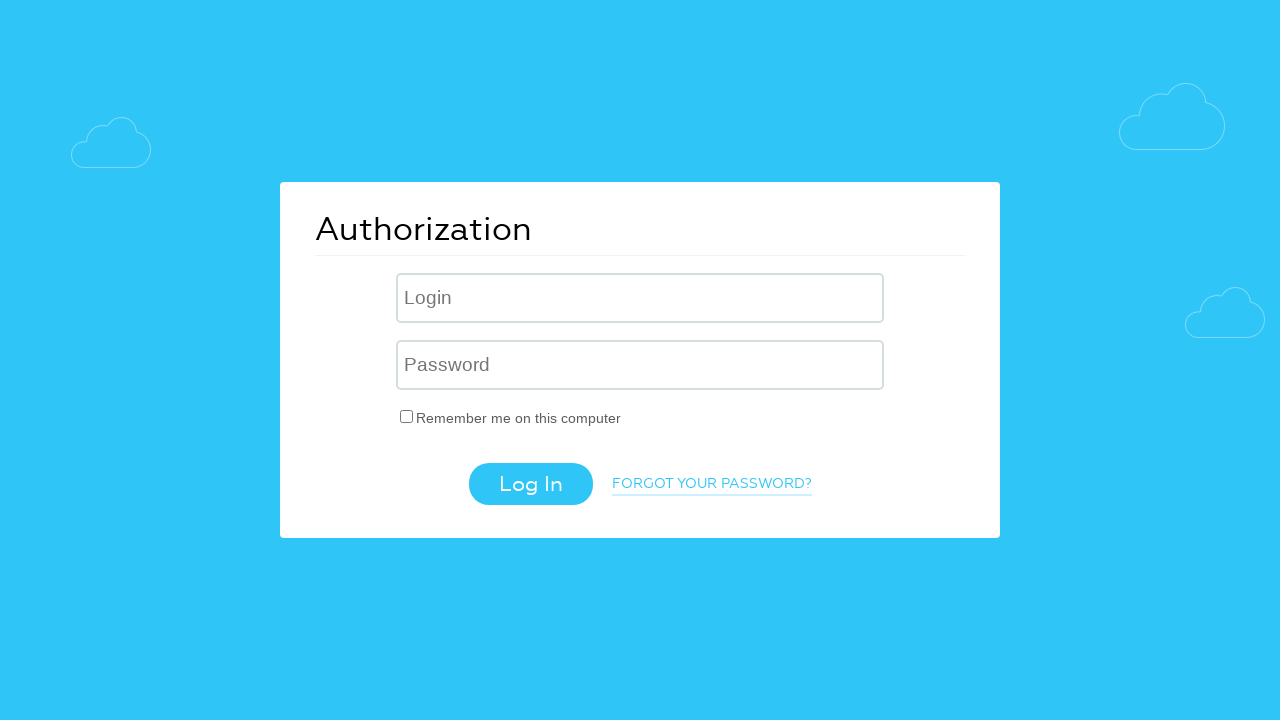

Filled username field with 'incorrect' on .login-inp
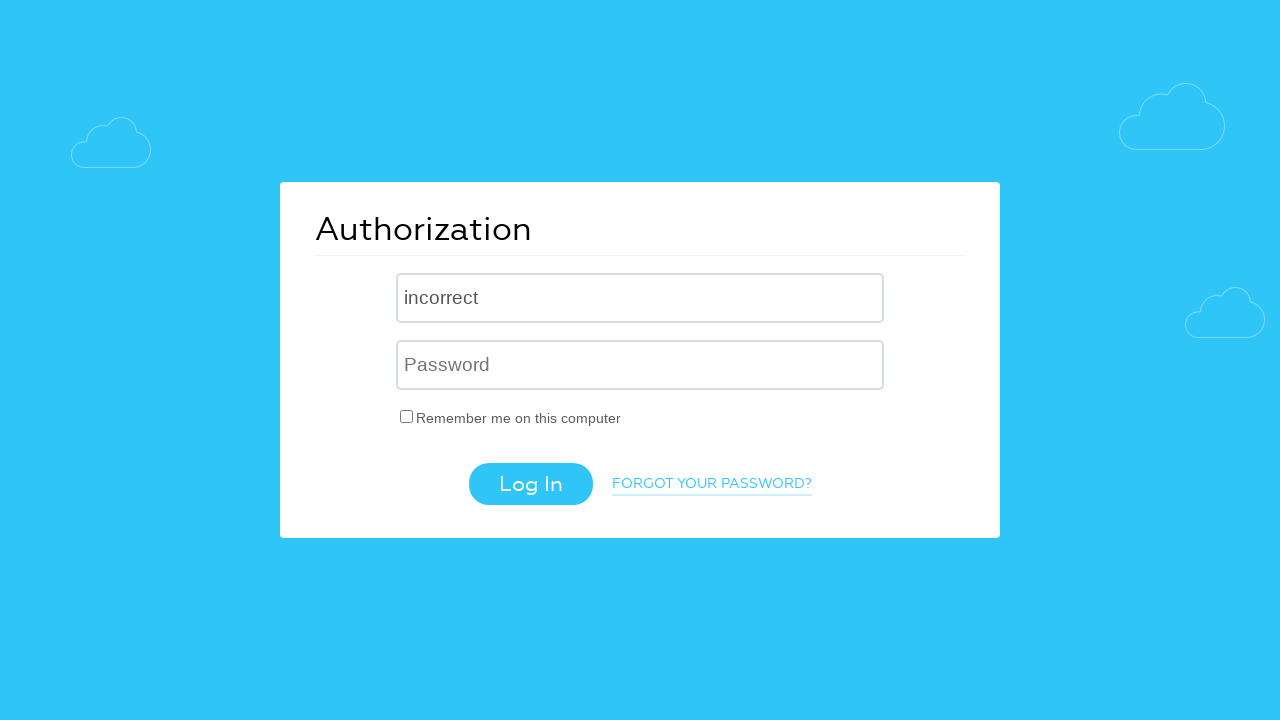

Filled password field with 'fhgfhg' on input[name='USER_PASSWORD']
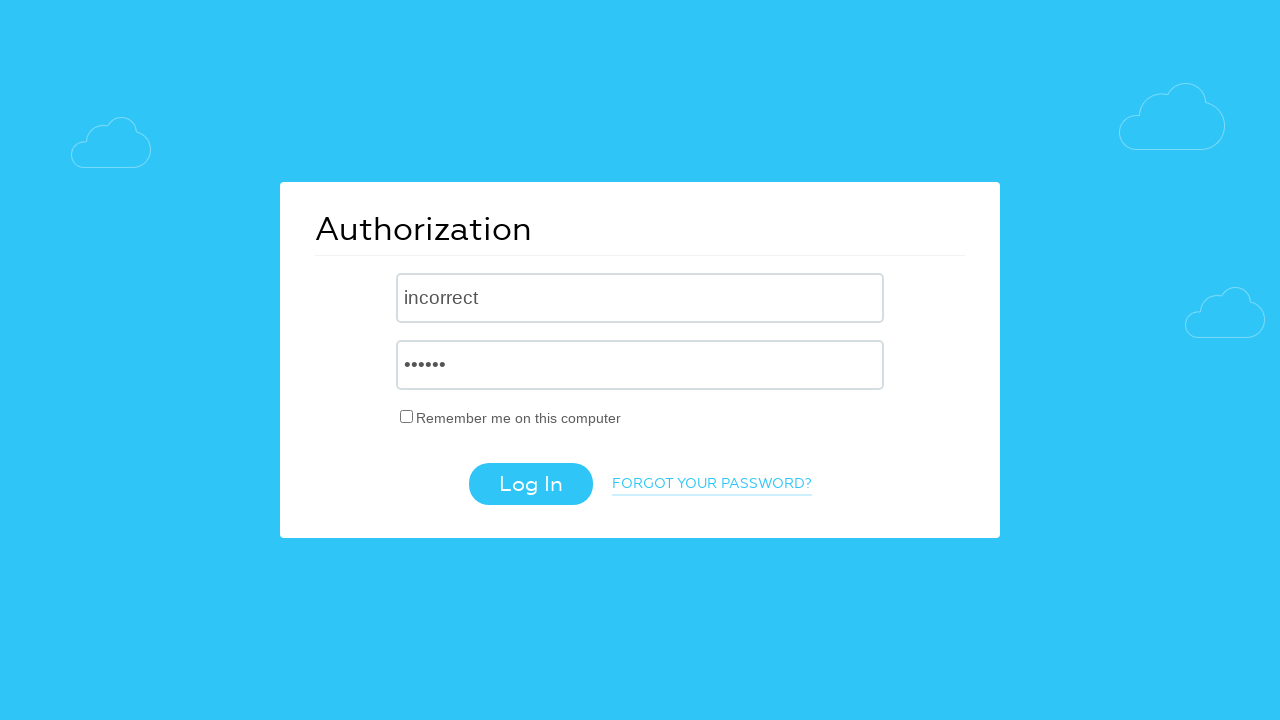

Clicked login button at (530, 484) on .login-btn
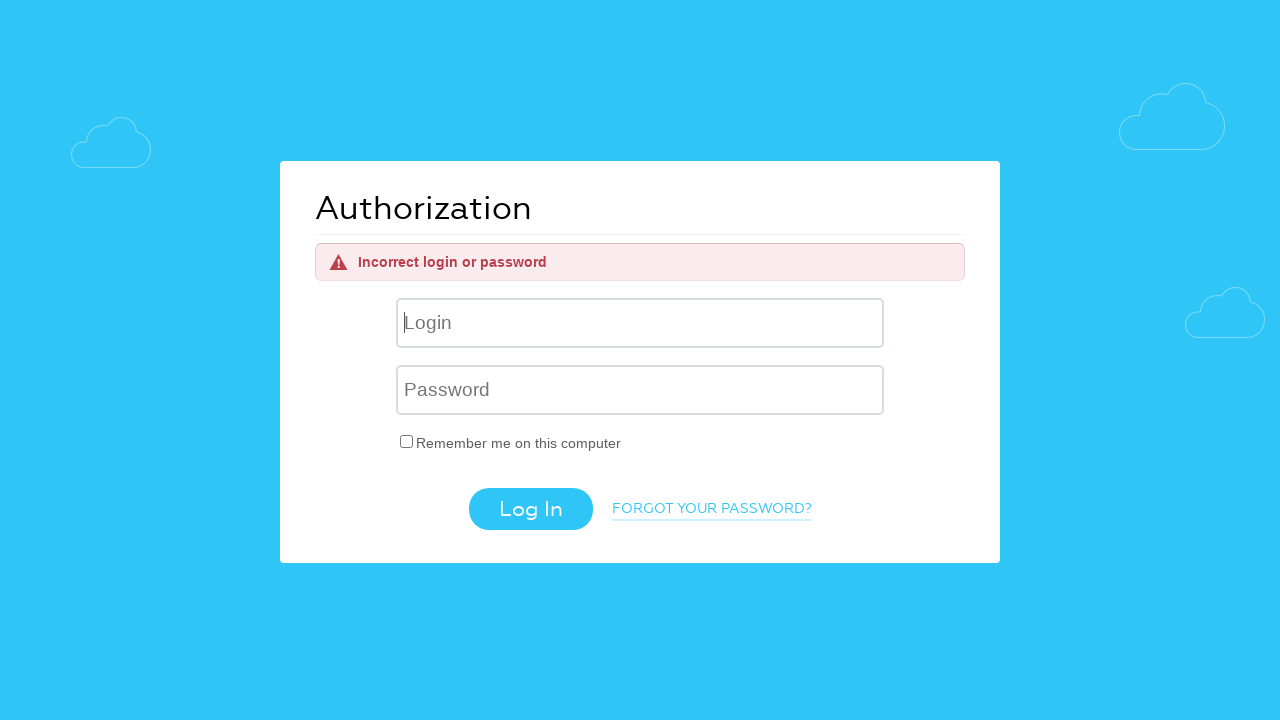

Error message appeared on the page
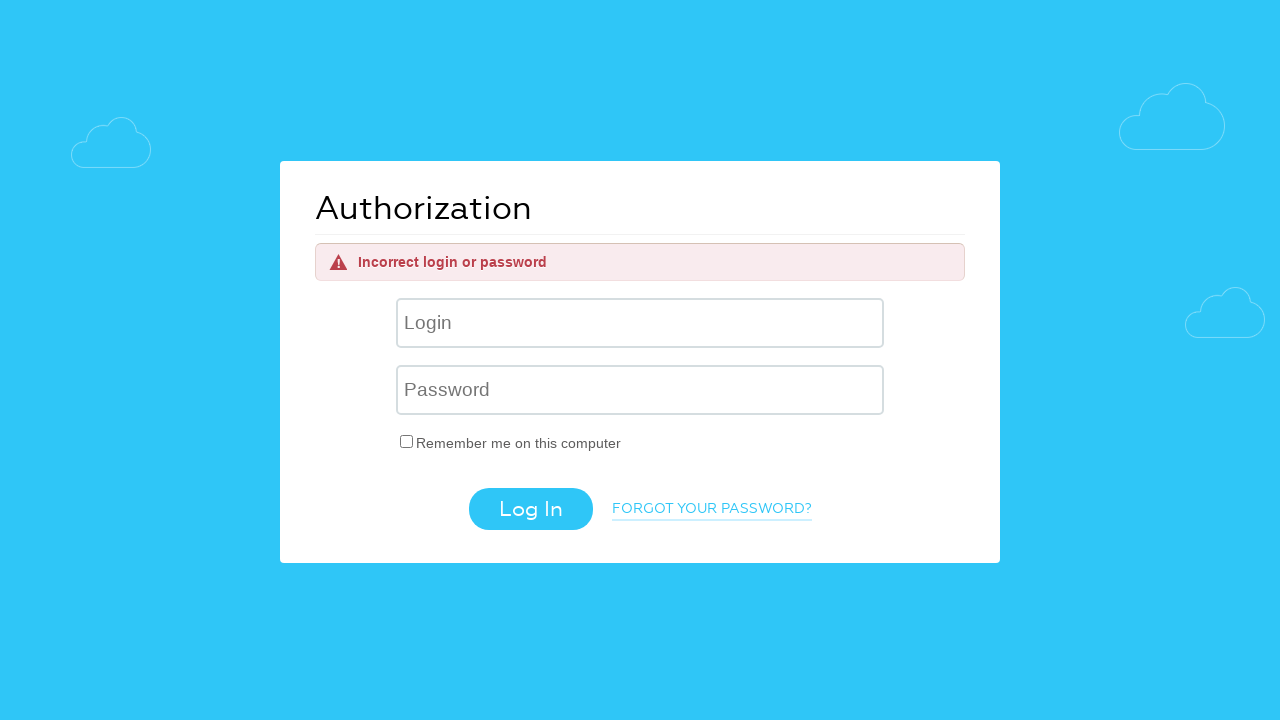

Retrieved error message text: 'Incorrect login or password'
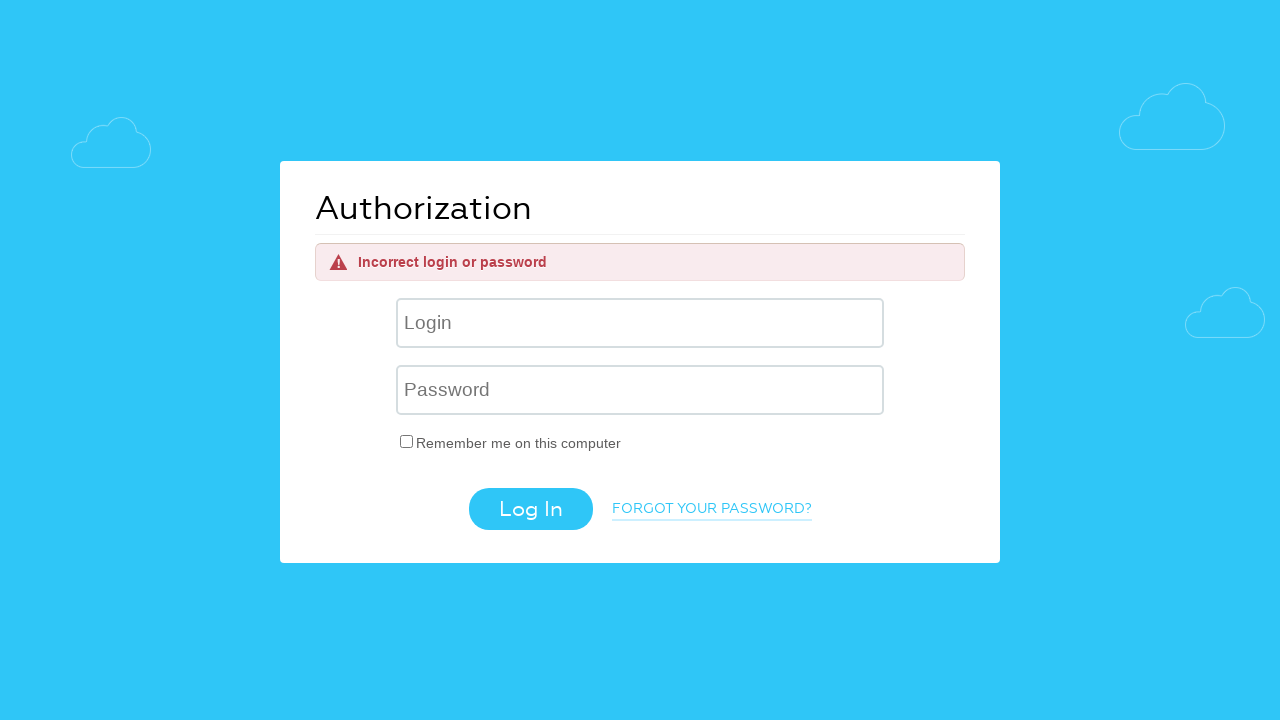

Verified error message matches expected text 'Incorrect login or password'
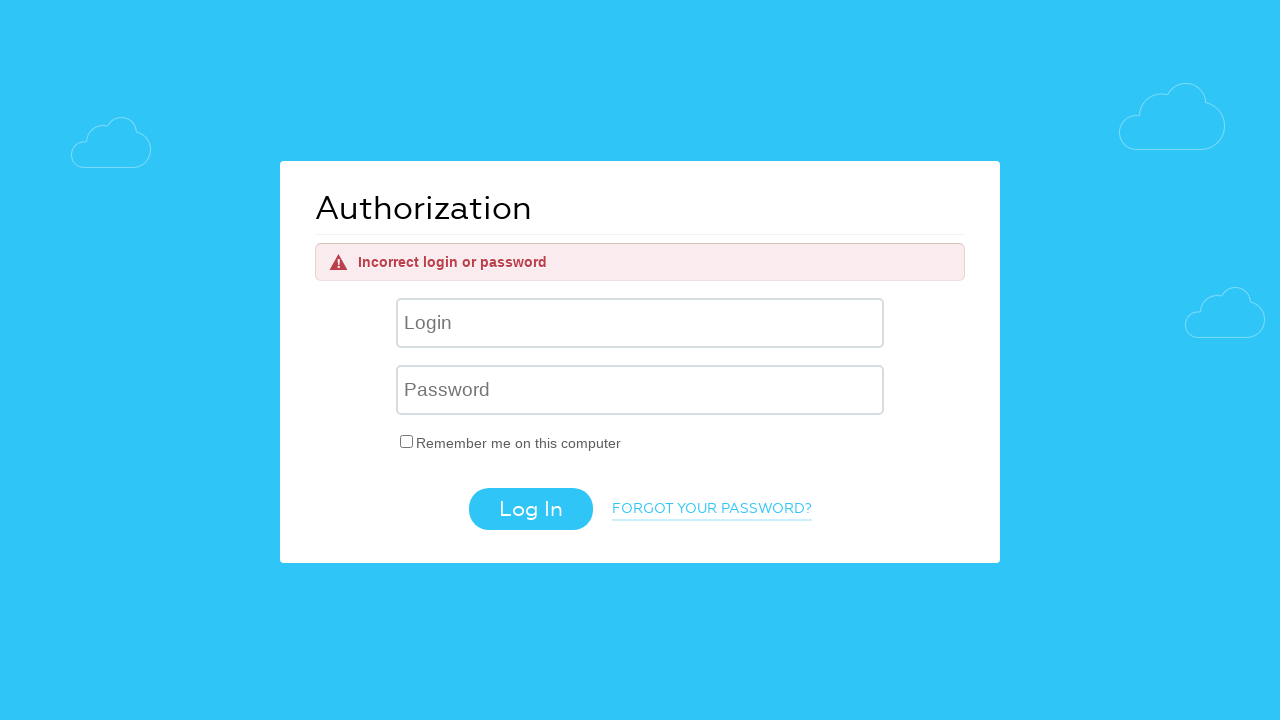

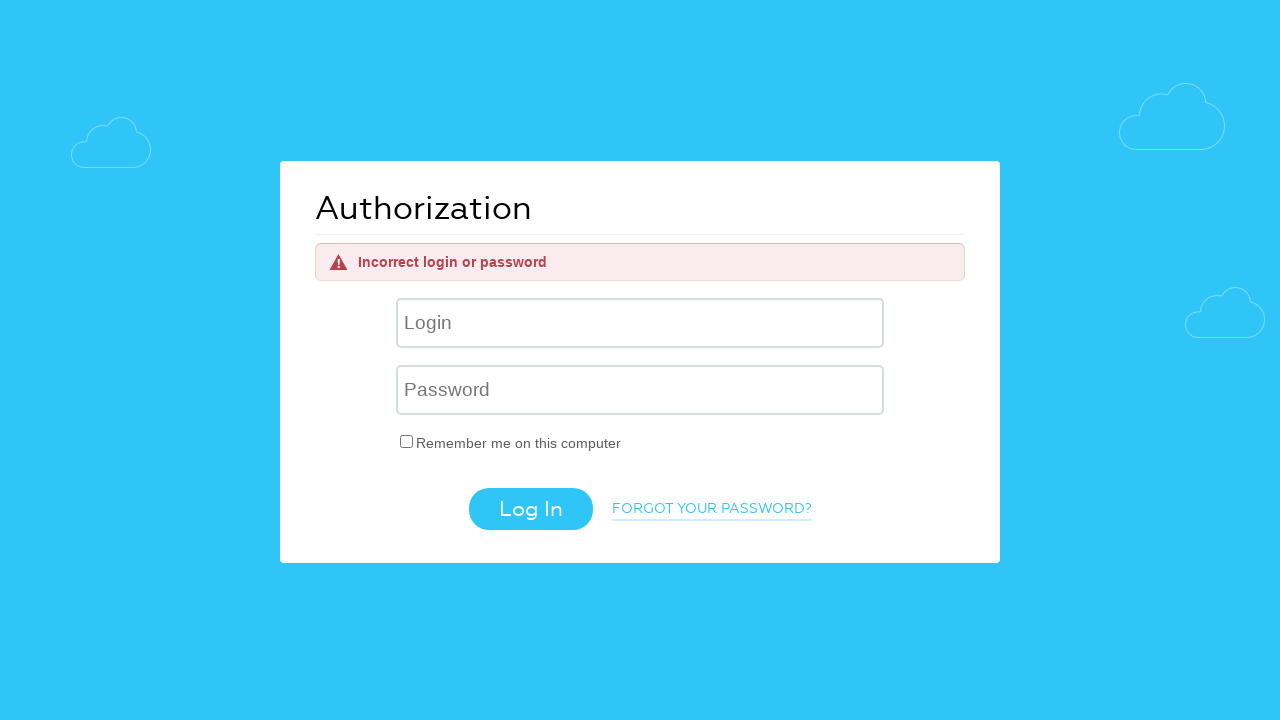